Tests hover functionality by moving the mouse over an avatar image and verifying that the hidden caption/user information becomes visible.

Starting URL: http://the-internet.herokuapp.com/hovers

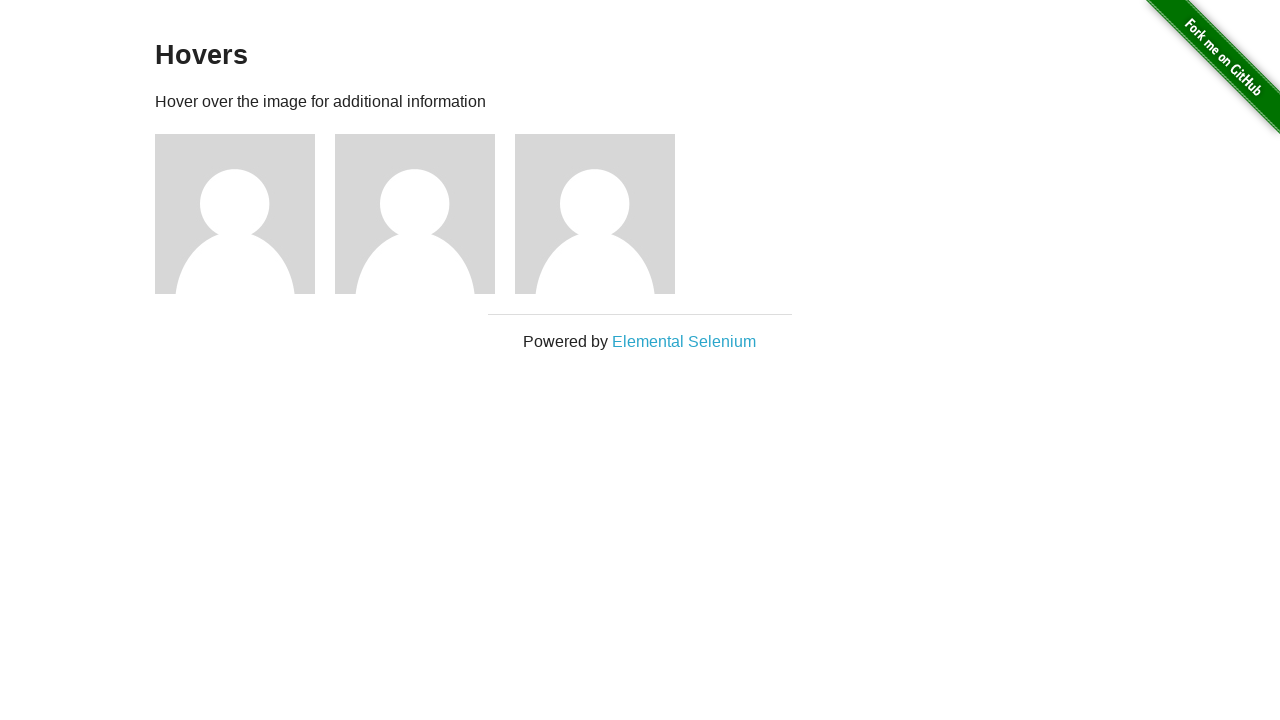

Navigated to the hovers test page
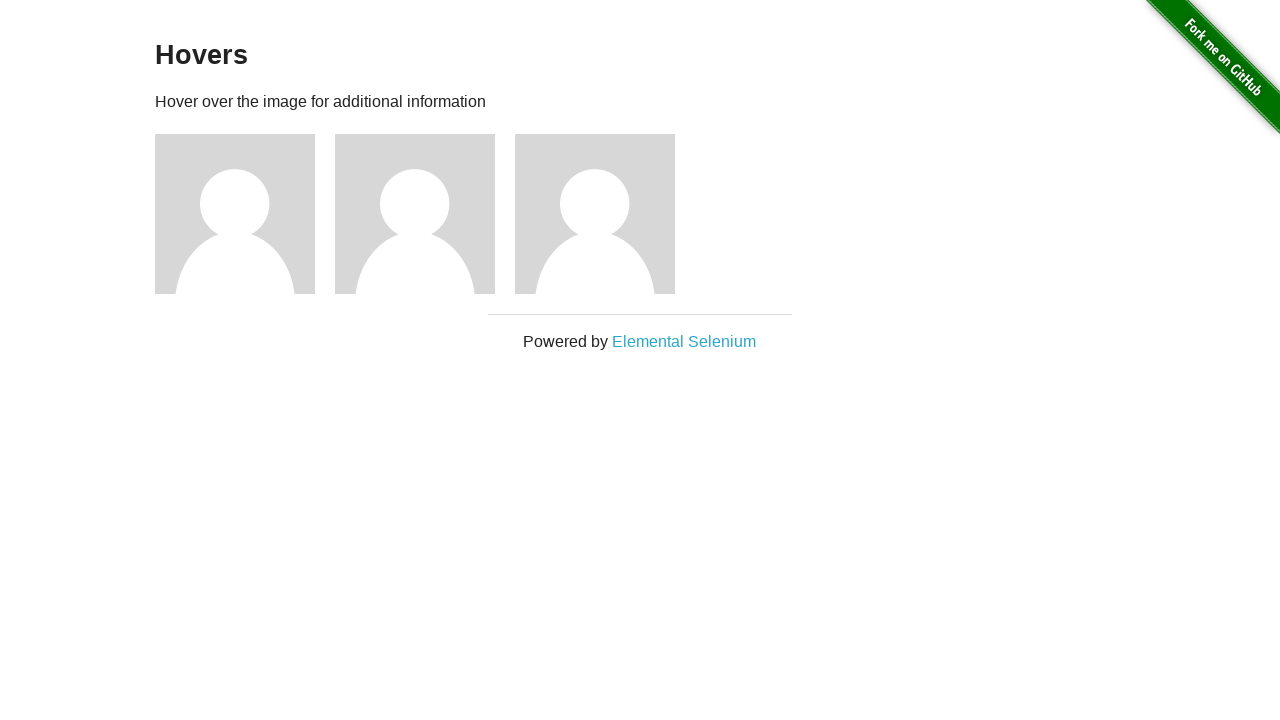

Located the first avatar figure element
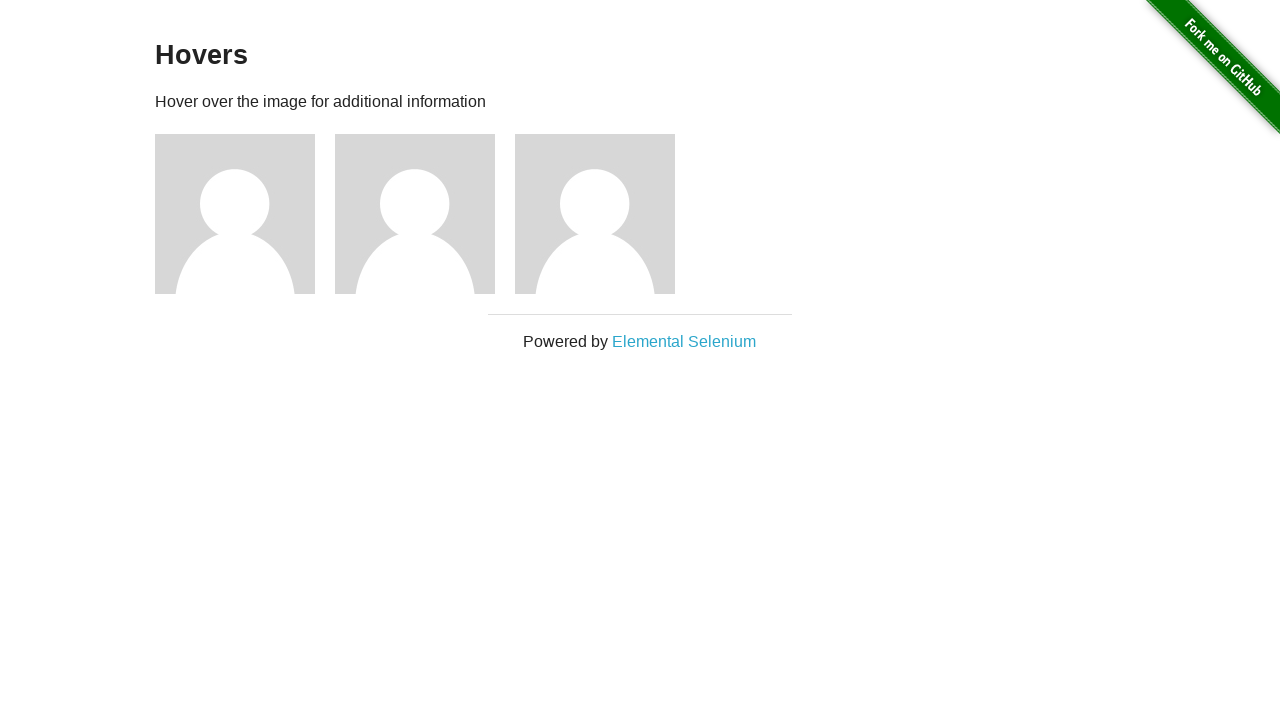

Hovered over the avatar to trigger hover effect at (245, 214) on .figure >> nth=0
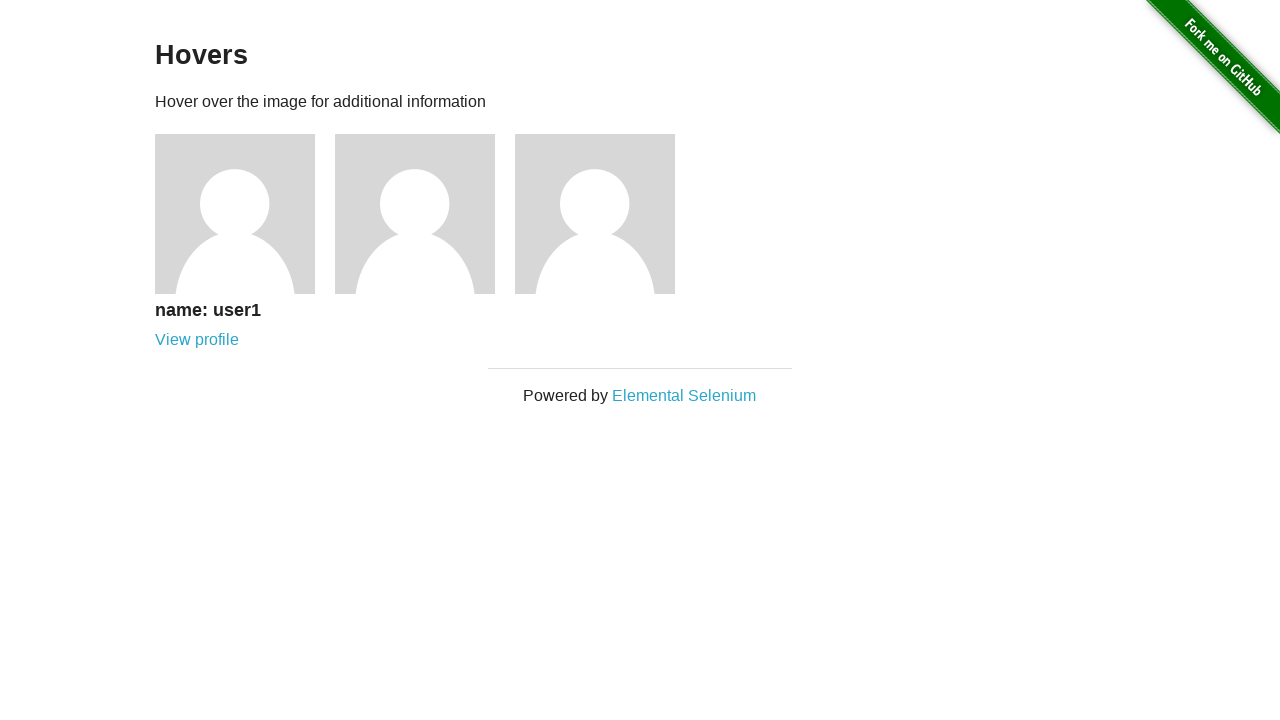

Located the avatar caption element
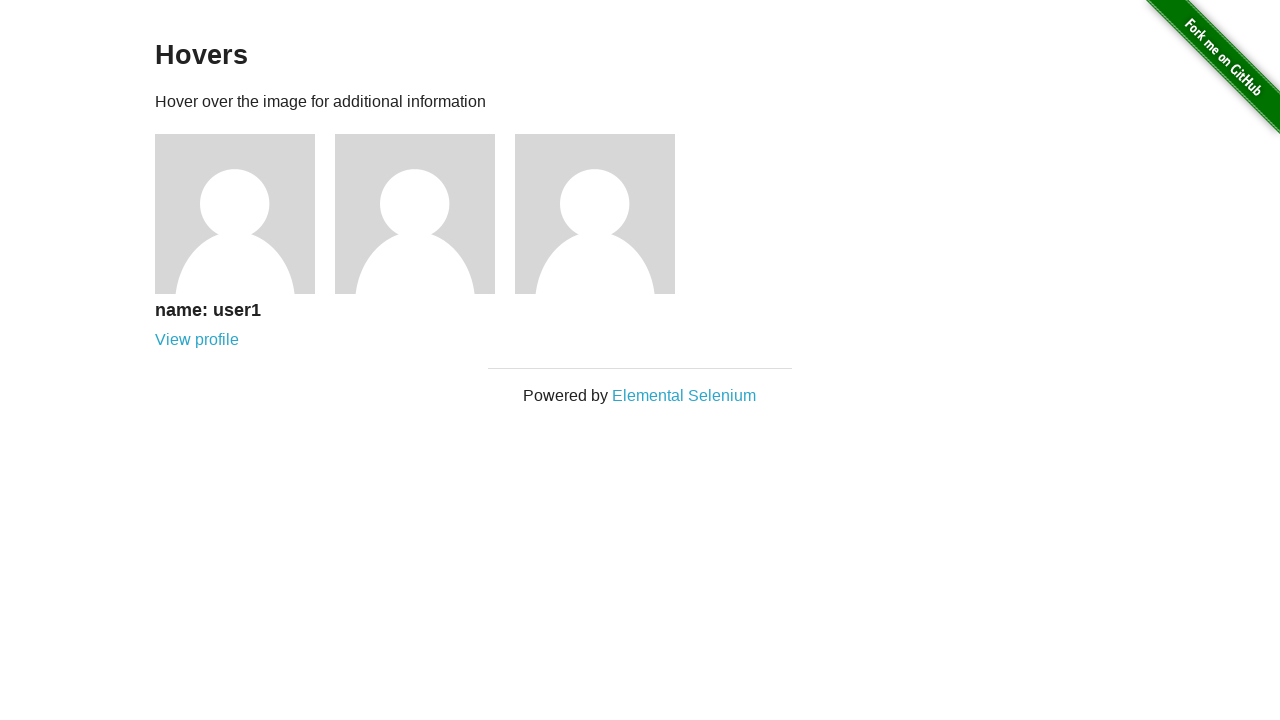

Verified that the caption is now visible after hover
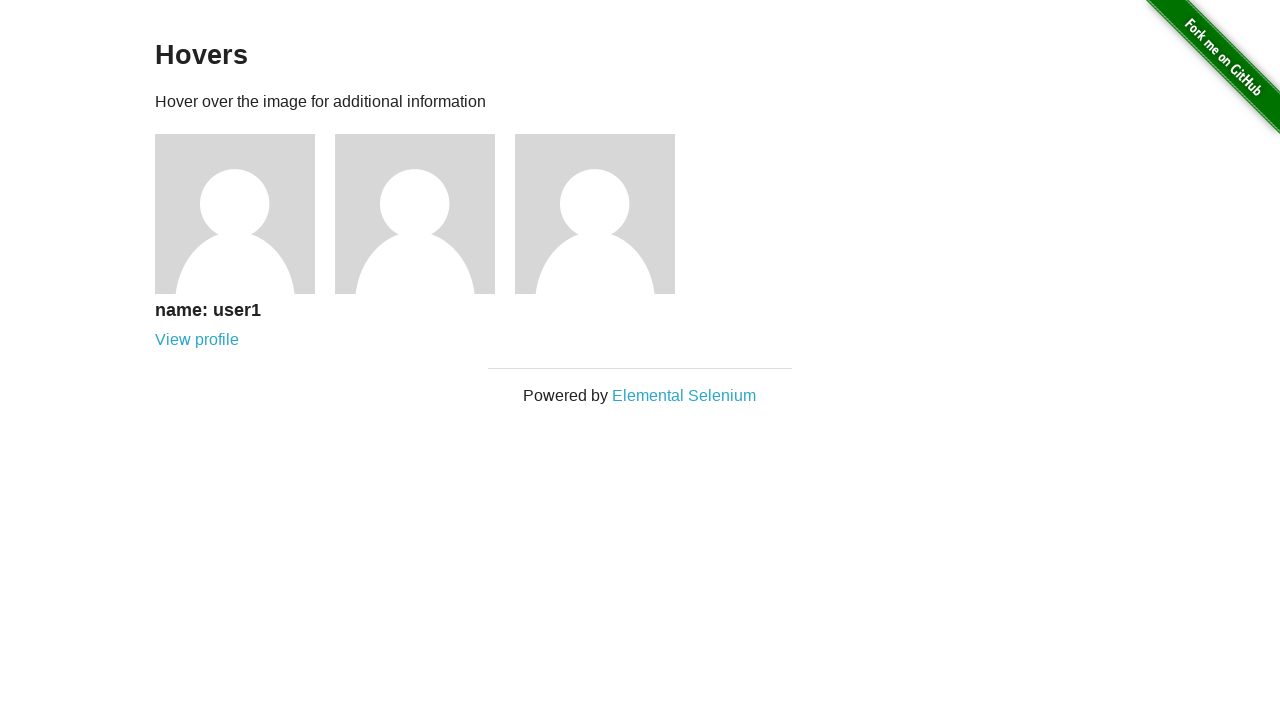

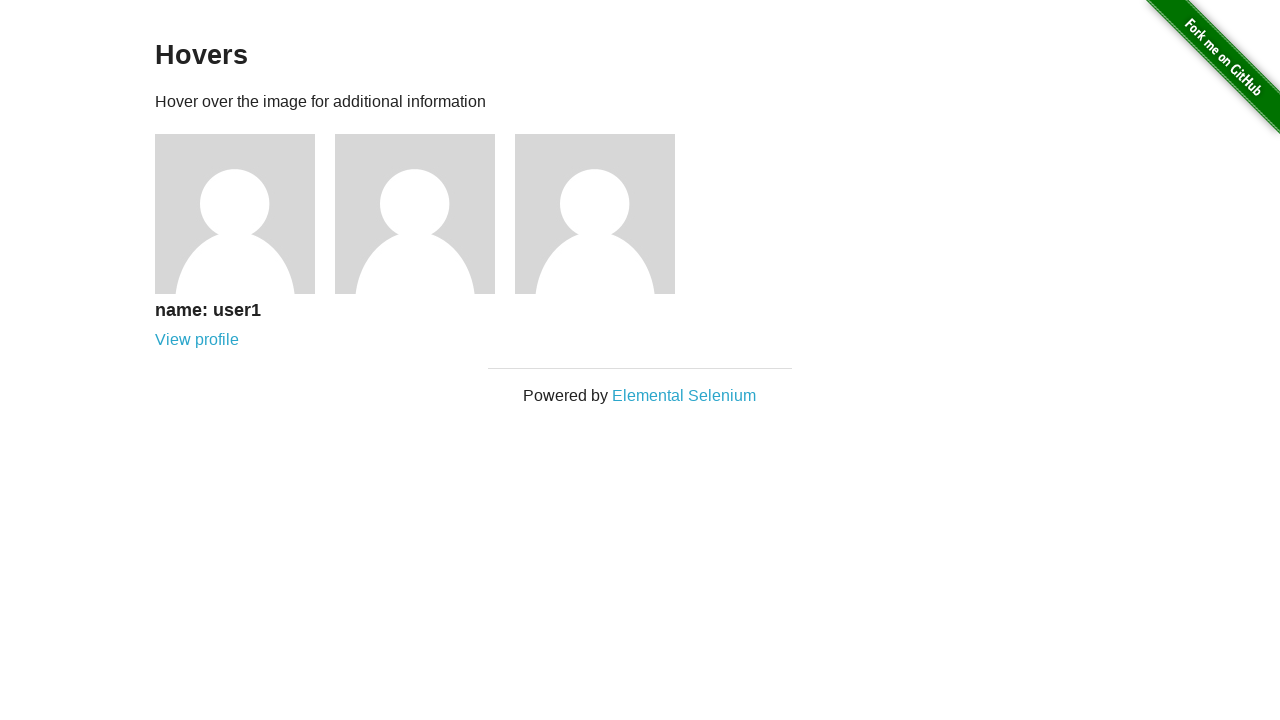